Tests keyboard action by locating a checkbox element and sending a PAGE_UP key press to it

Starting URL: https://selectorshub.com/xpath-practice-page/

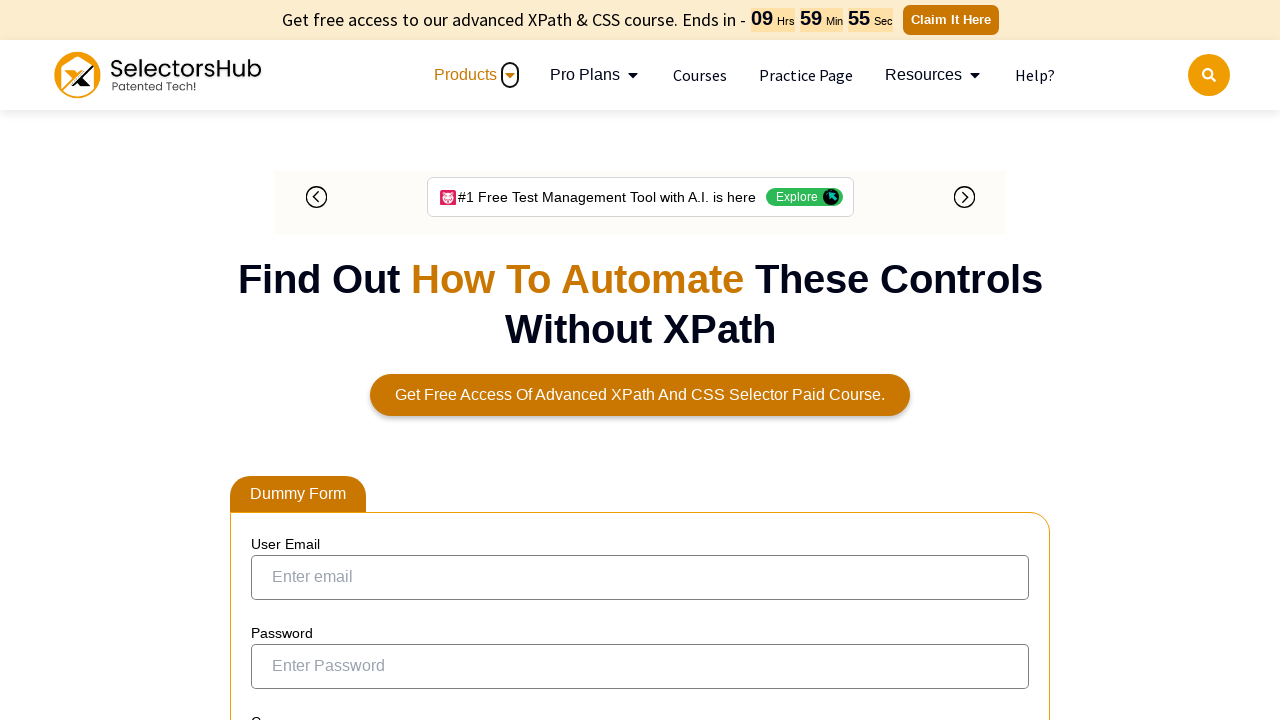

Navigated to XPath practice page
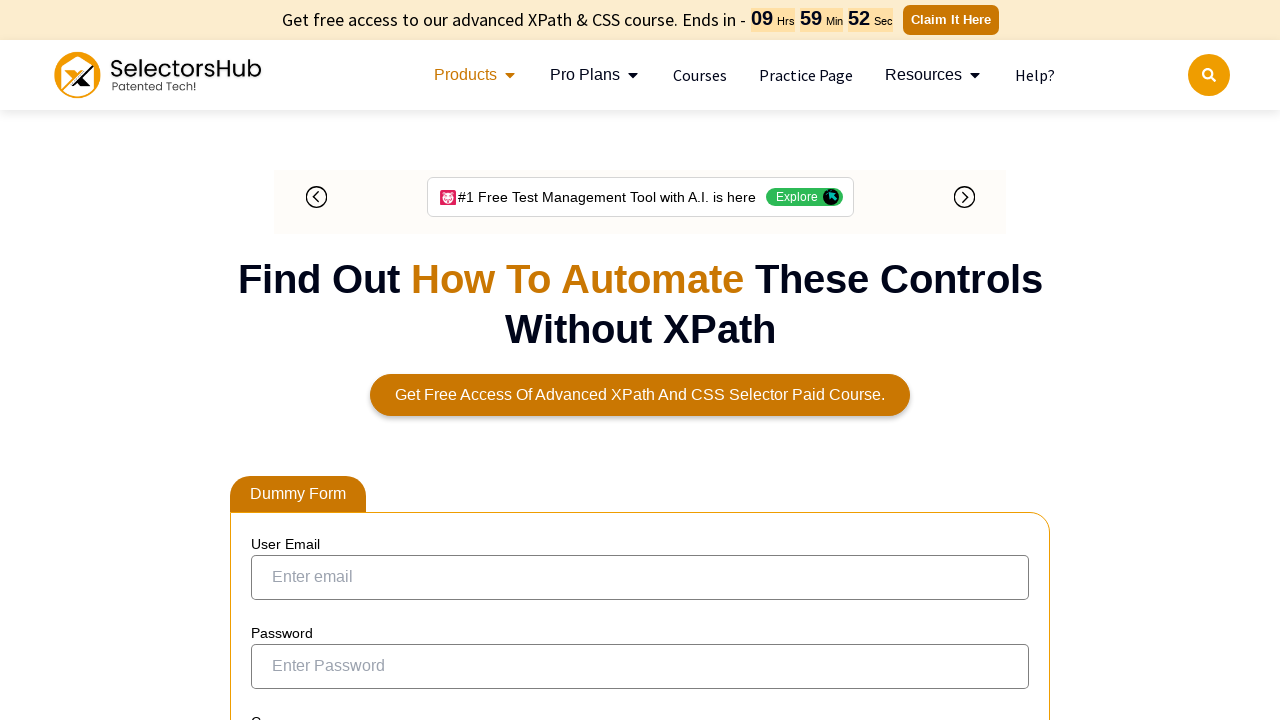

Located checkbox element and sent PAGE_UP key press on xpath=//input[@id='ohrmList_chkSelectRecord_25']
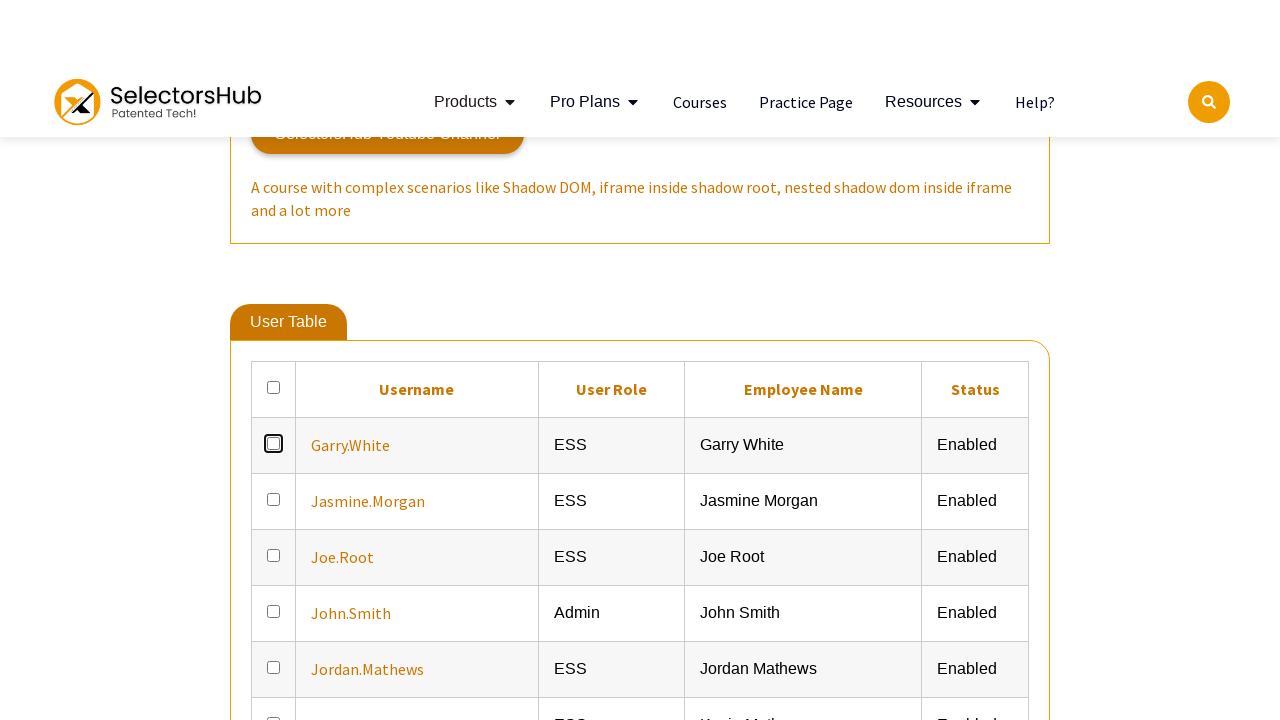

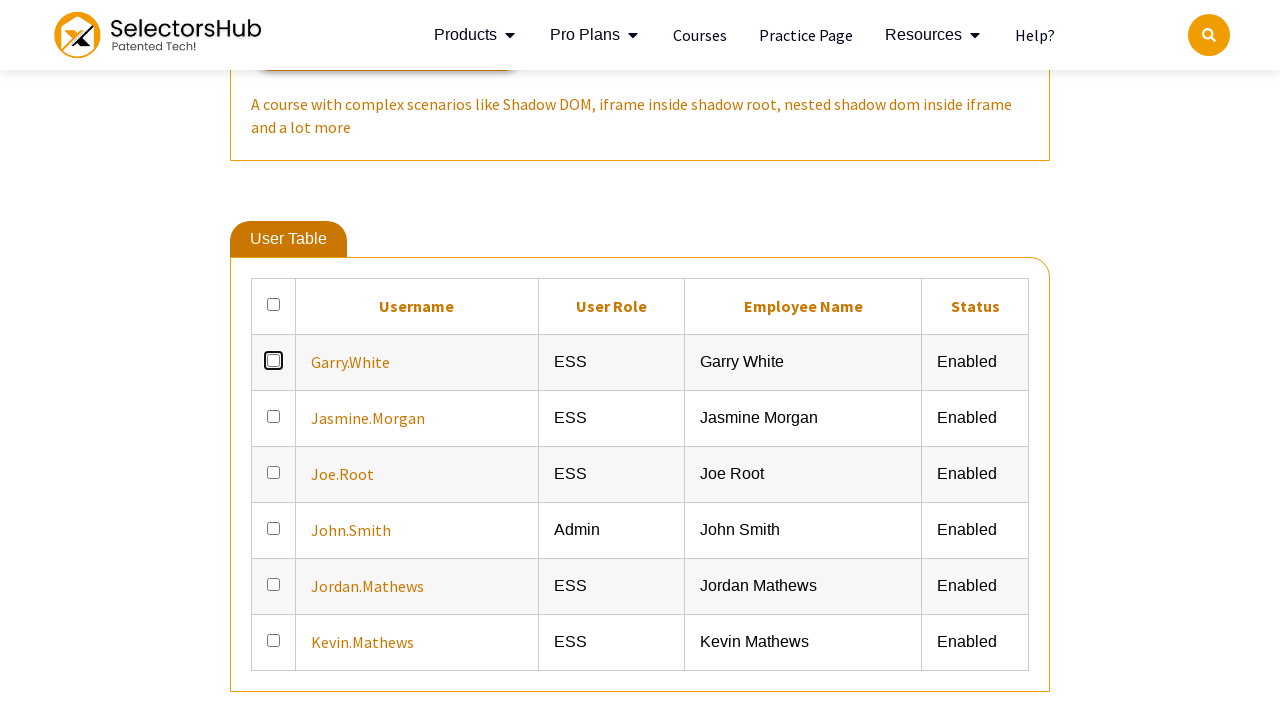